Tests the jQuery UI autocomplete widget by typing a character, waiting for suggestions to appear, and selecting an option from the dropdown list

Starting URL: https://jqueryui.com/autocomplete/

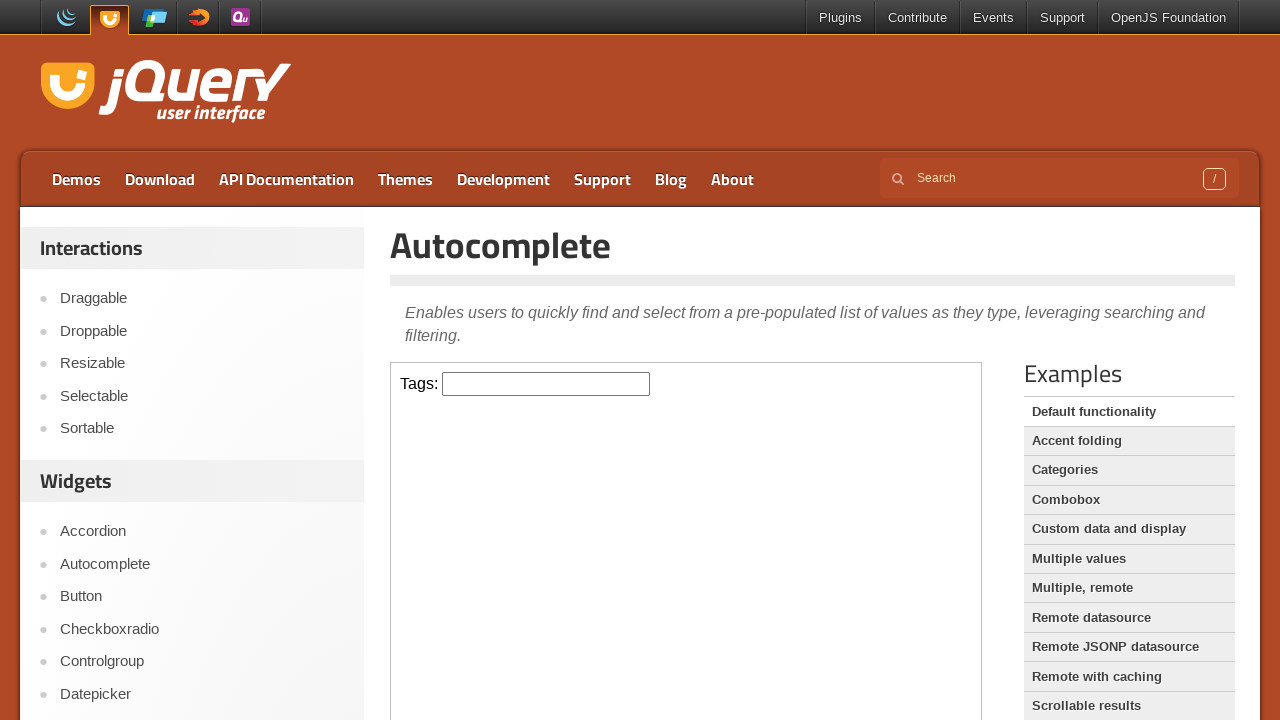

Located the demo iframe containing the autocomplete widget
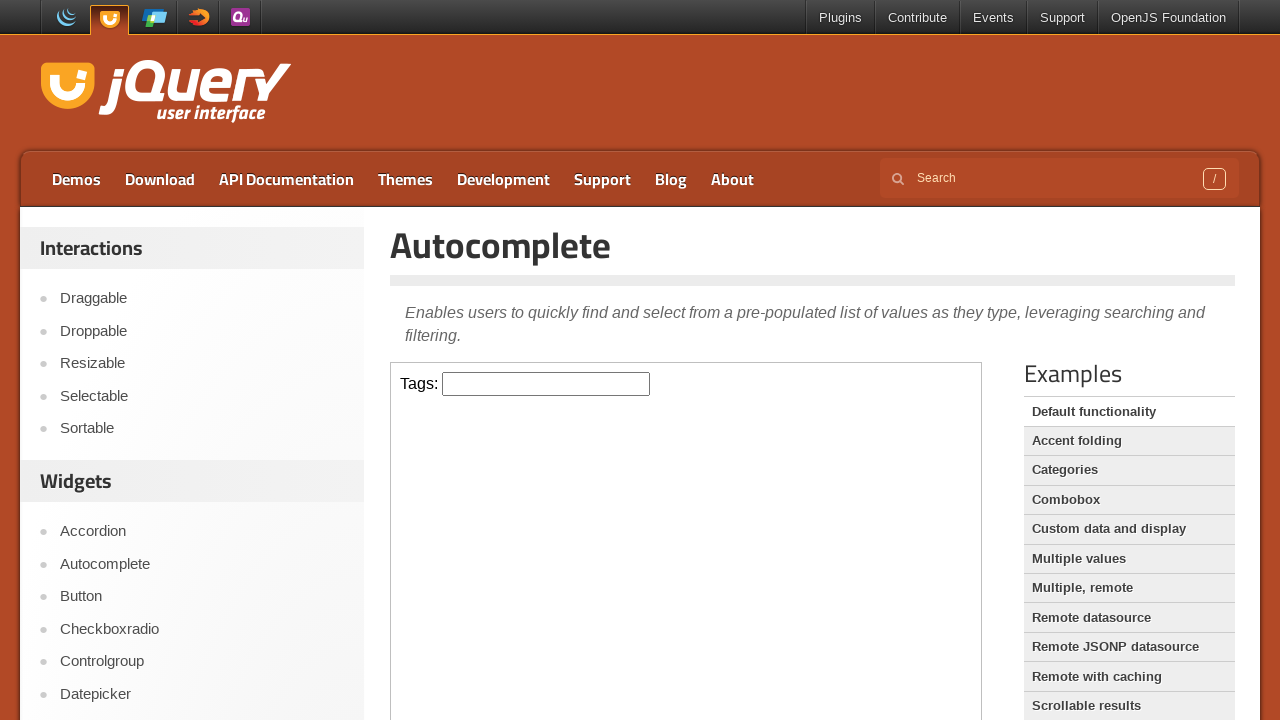

Typed 'a' in the autocomplete input field on iframe.demo-frame >> nth=0 >> internal:control=enter-frame >> #tags
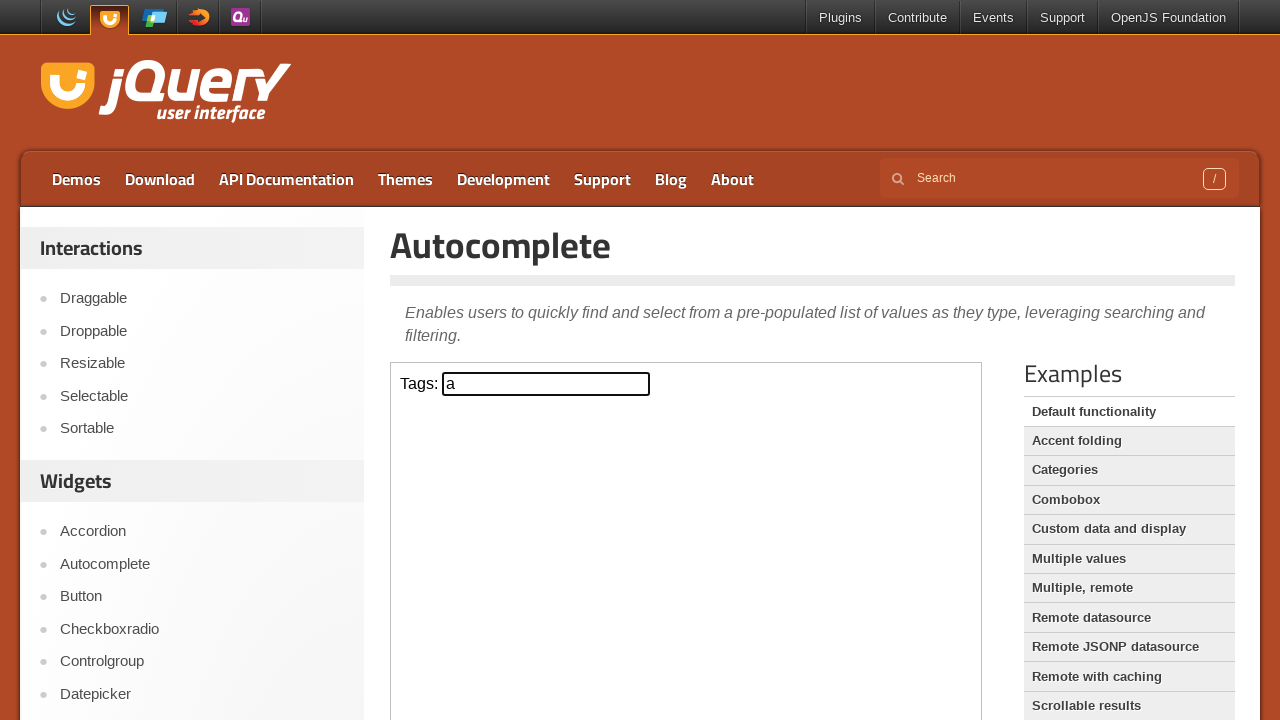

Autocomplete dropdown appeared with suggestions
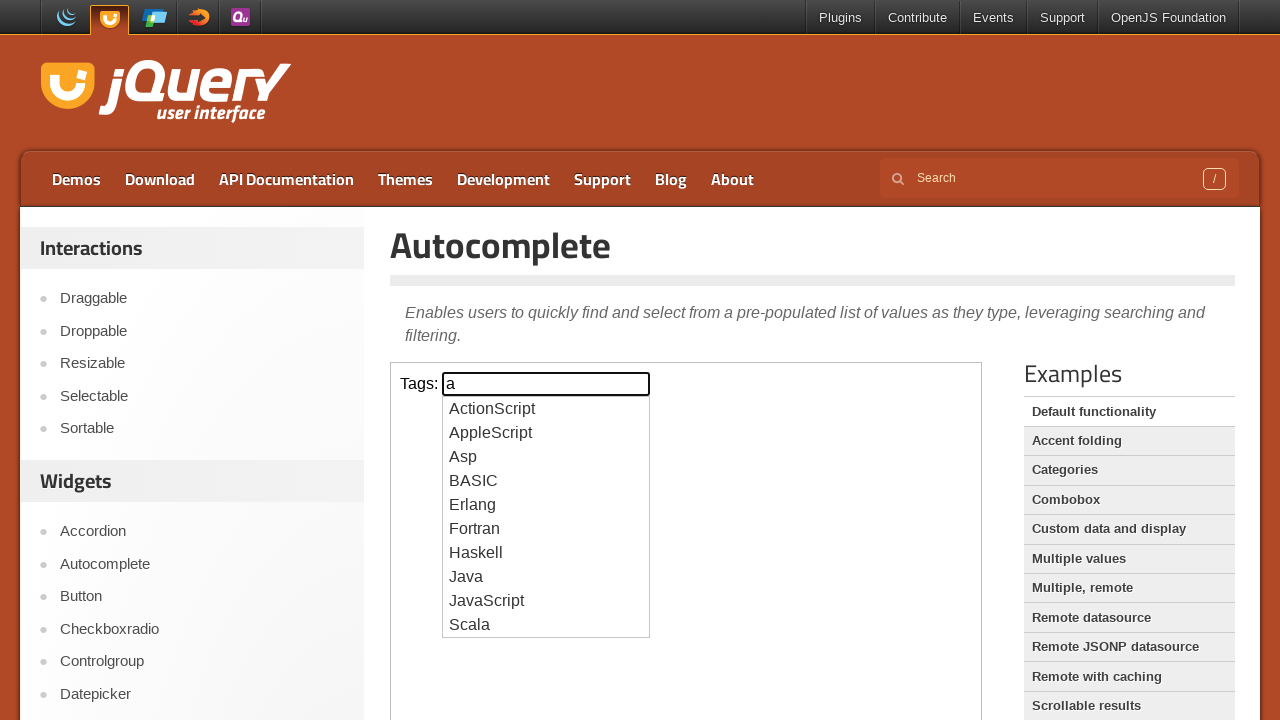

Selected 'ActionScript' from the autocomplete dropdown at (546, 409) on iframe.demo-frame >> nth=0 >> internal:control=enter-frame >> #ui-id-1 li >> int
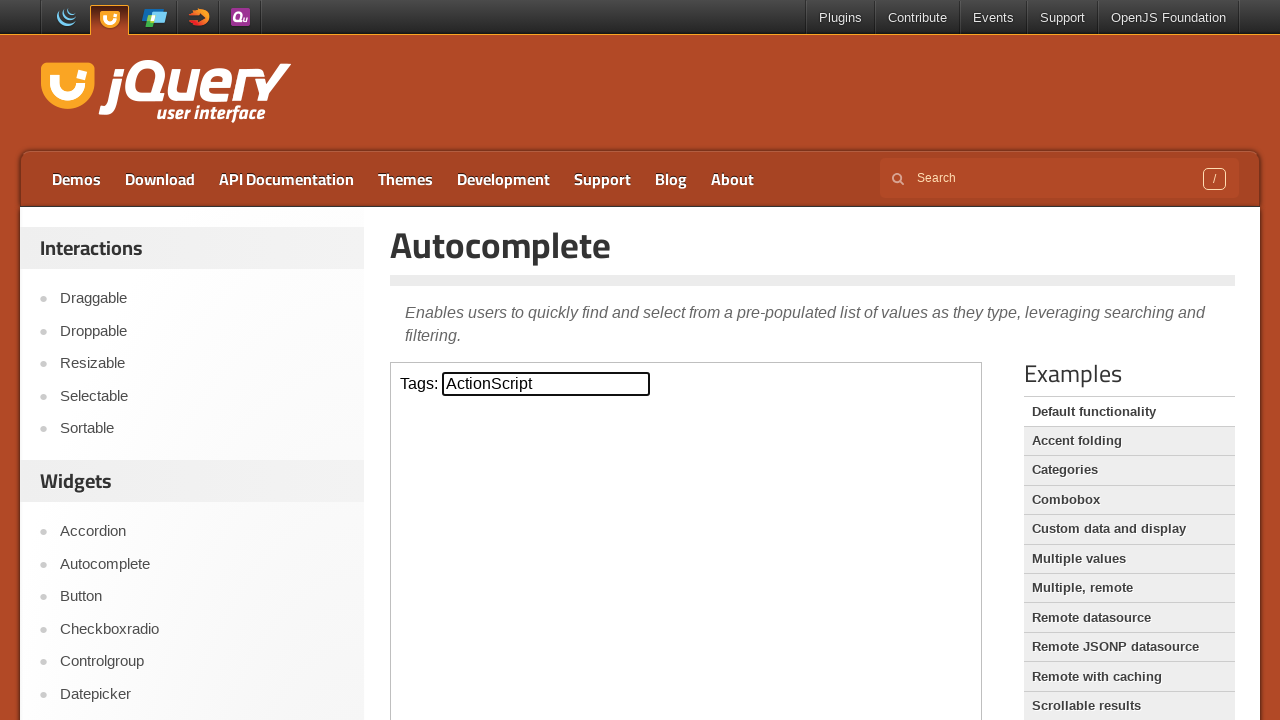

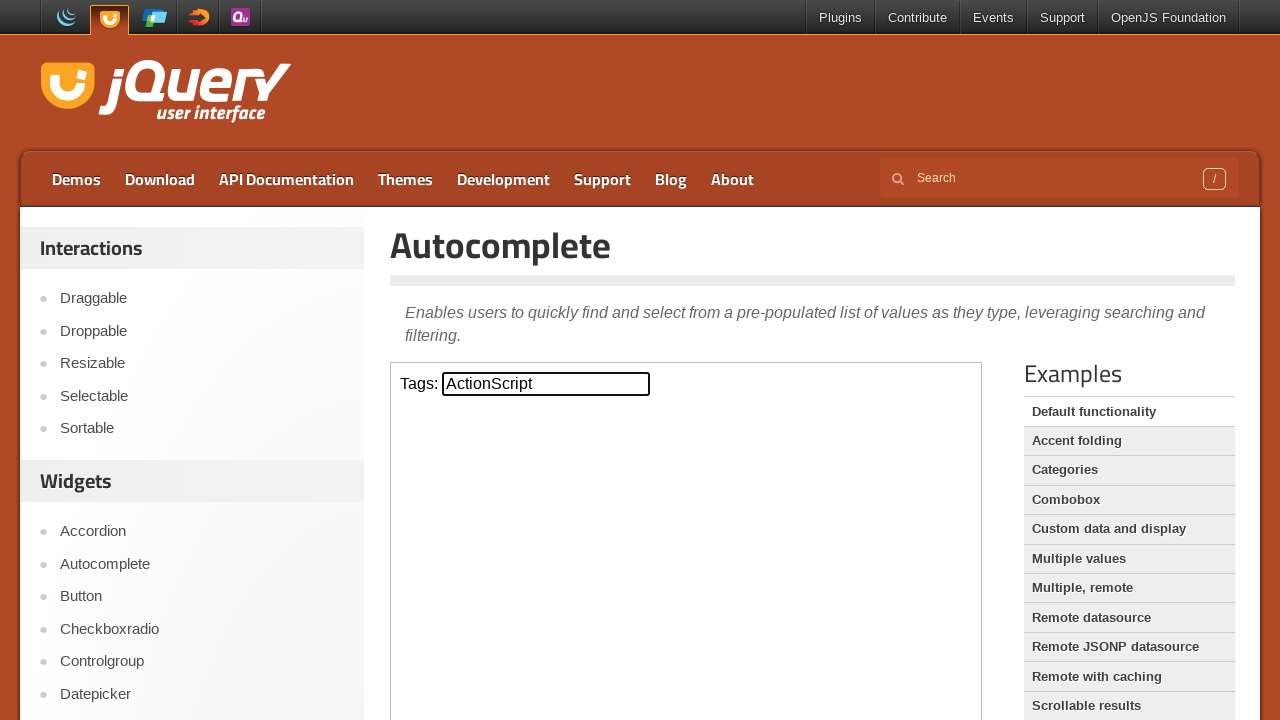